Tests drag and drop functionality by dragging an element and dropping it onto a target element within an iframe

Starting URL: http://jqueryui.com/droppable/

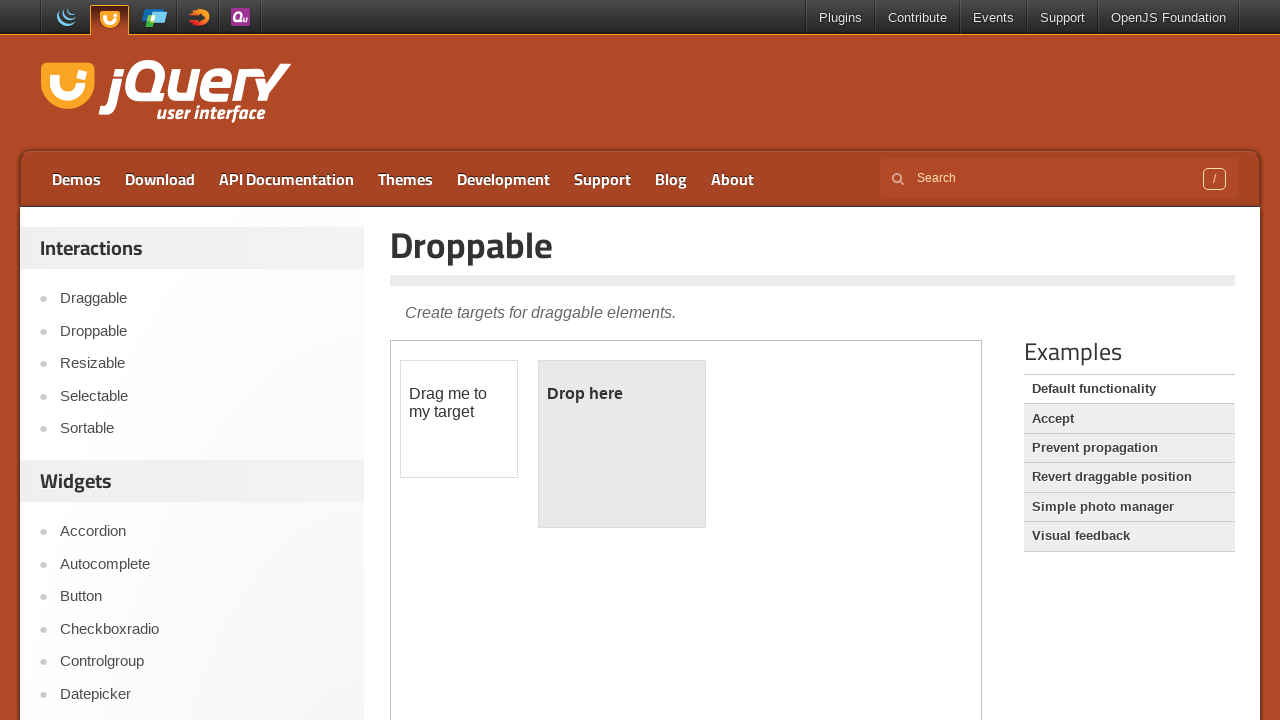

Waited for iframe to load
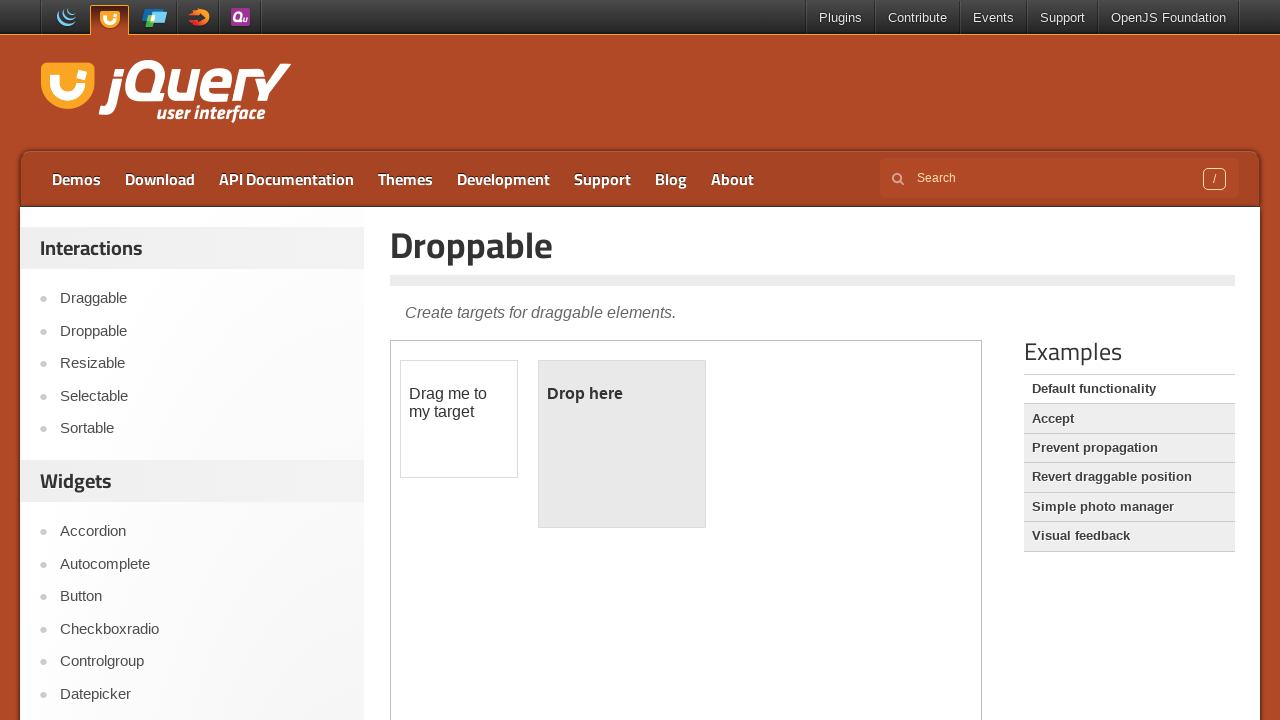

Located draggable and droppable elements within iframe
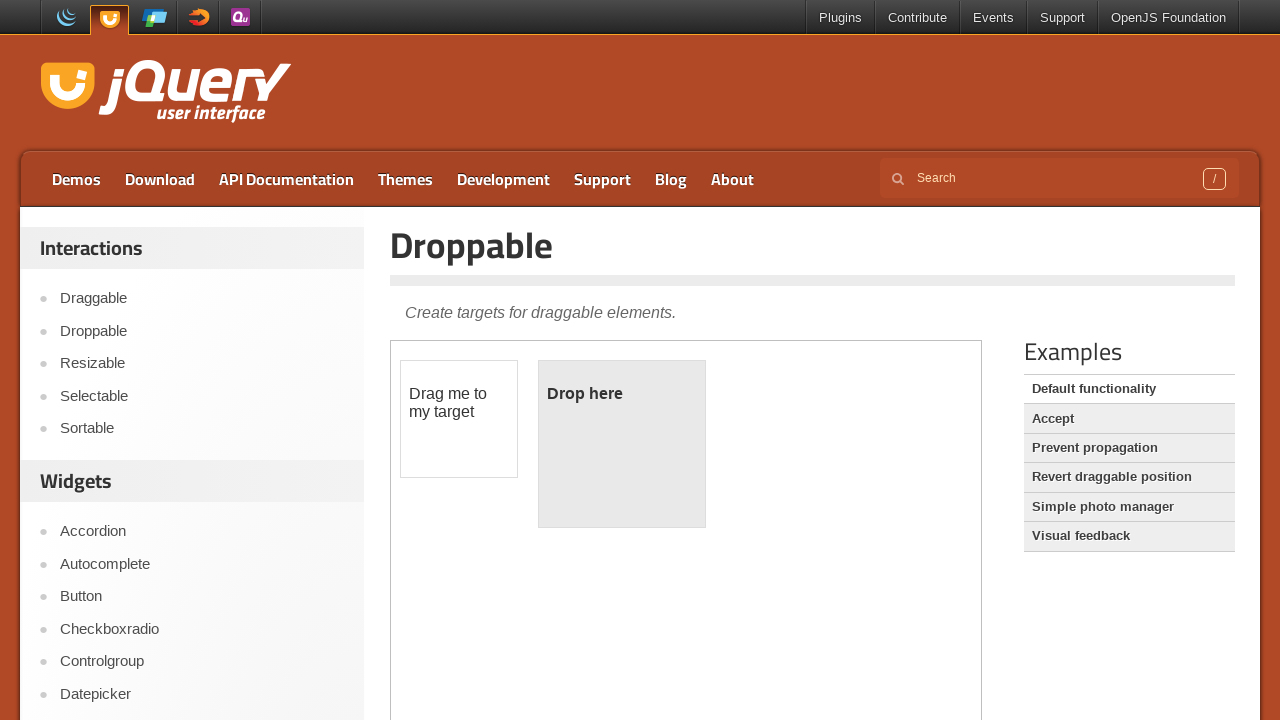

Dragged element and dropped it onto target element at (622, 444)
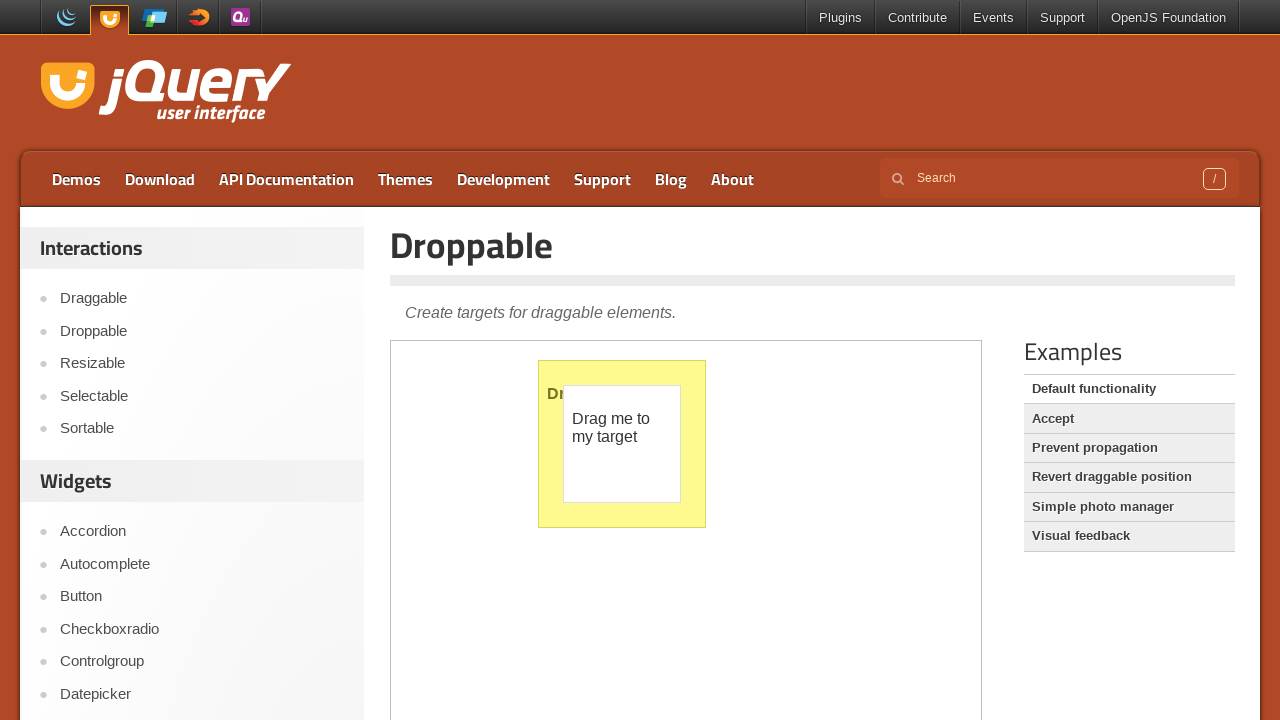

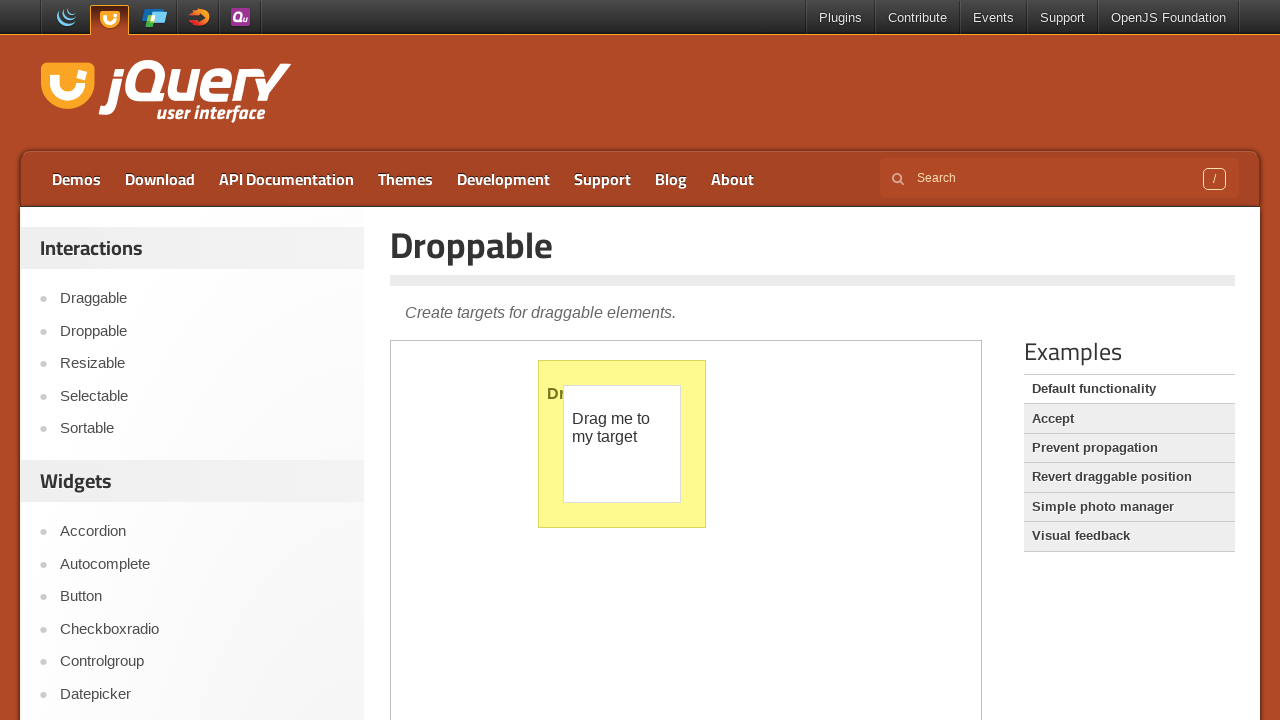